Tests Honda website form by selecting a car model from custom dropdown and province/registration fee from standard dropdowns

Starting URL: https://www.honda.com.vn/o-to/du-toan-chi-phi

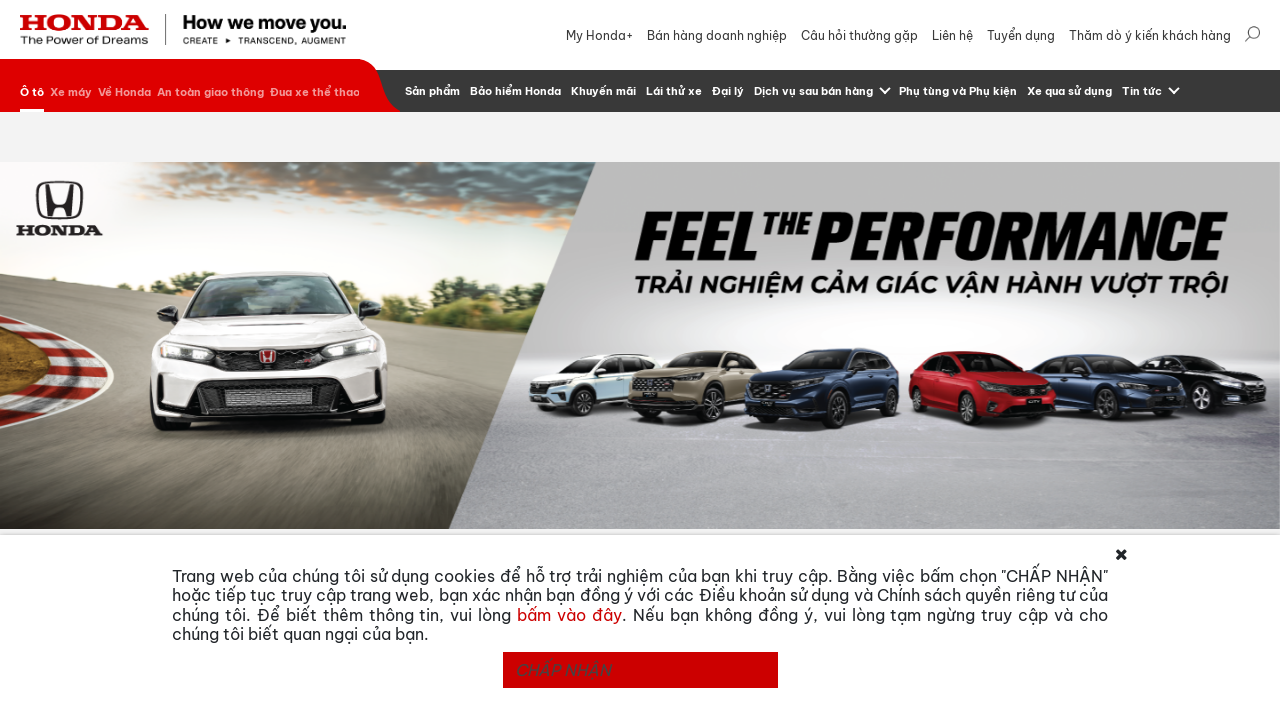

Scrolled to carousel element on Honda website
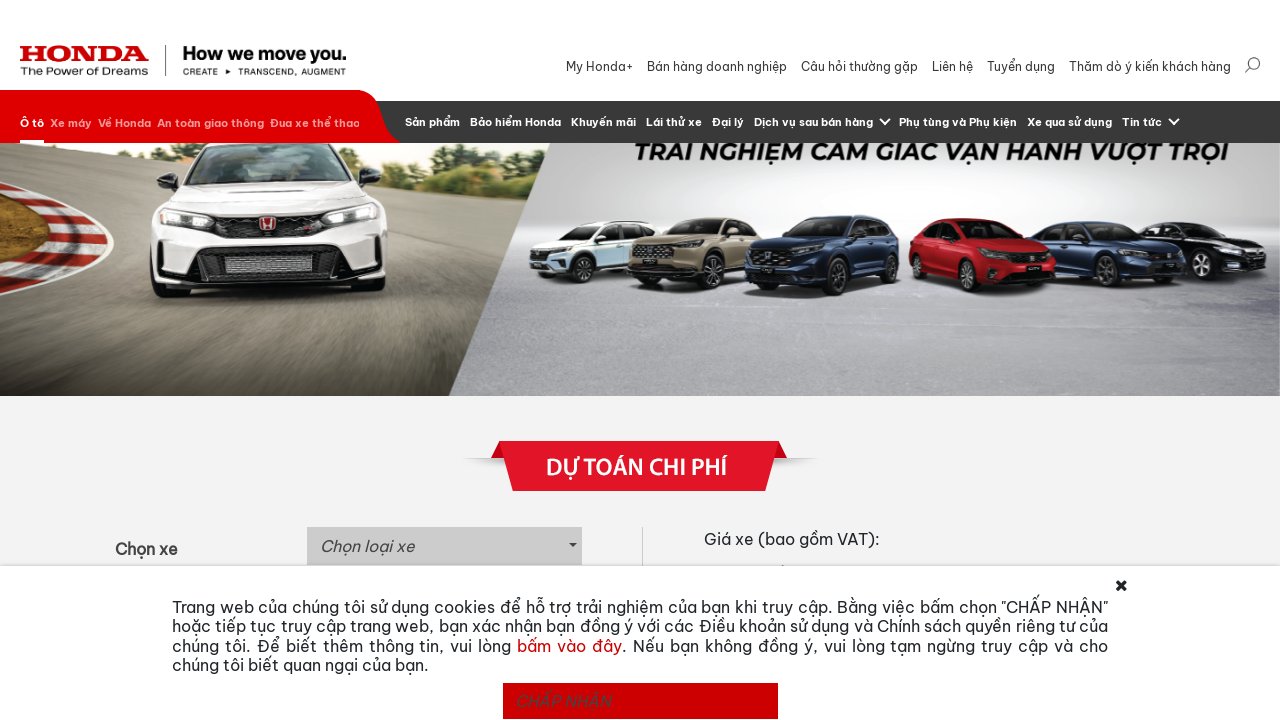

Waited 2 seconds for carousel to render
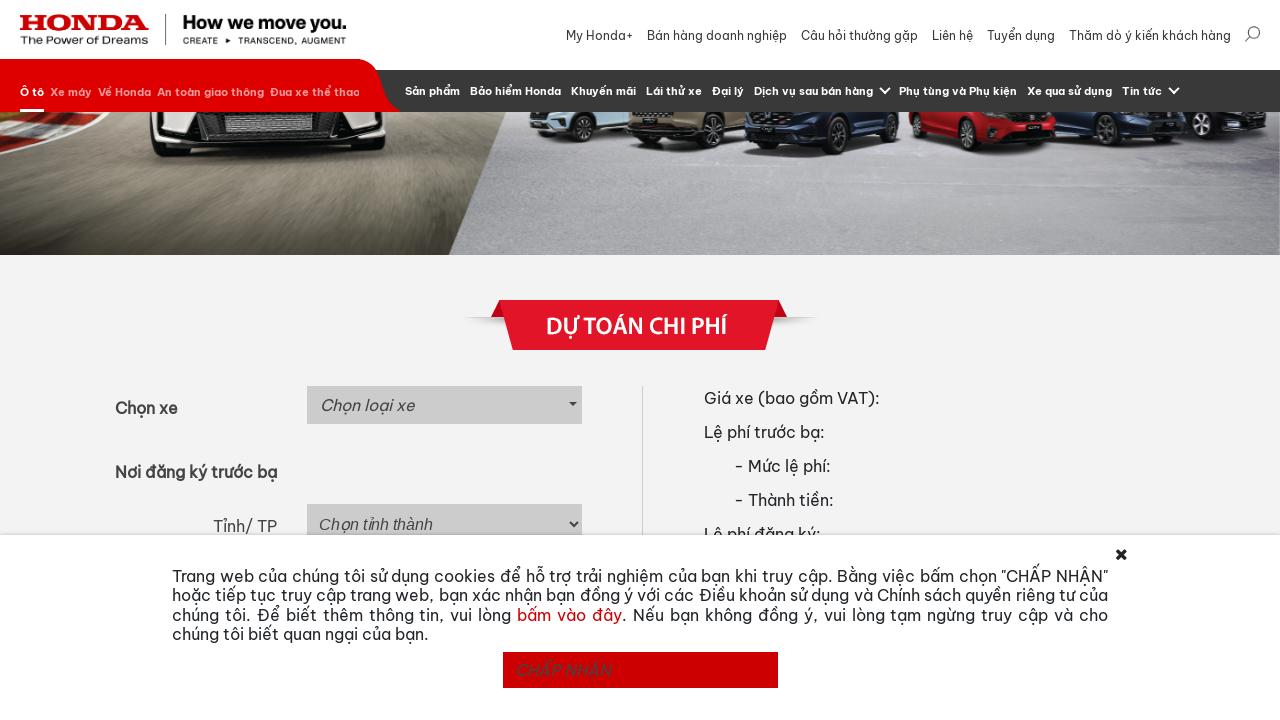

Clicked on custom car model dropdown at (444, 405) on button#selectize-input
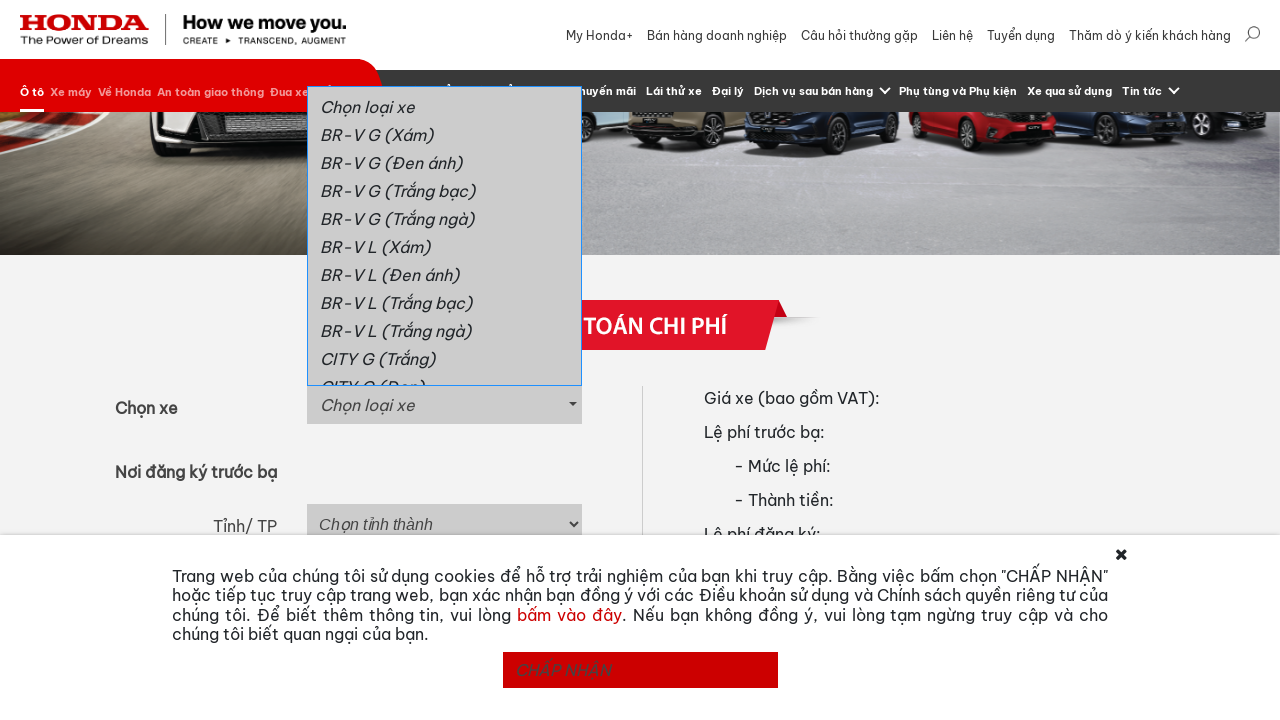

Custom dropdown menu became visible
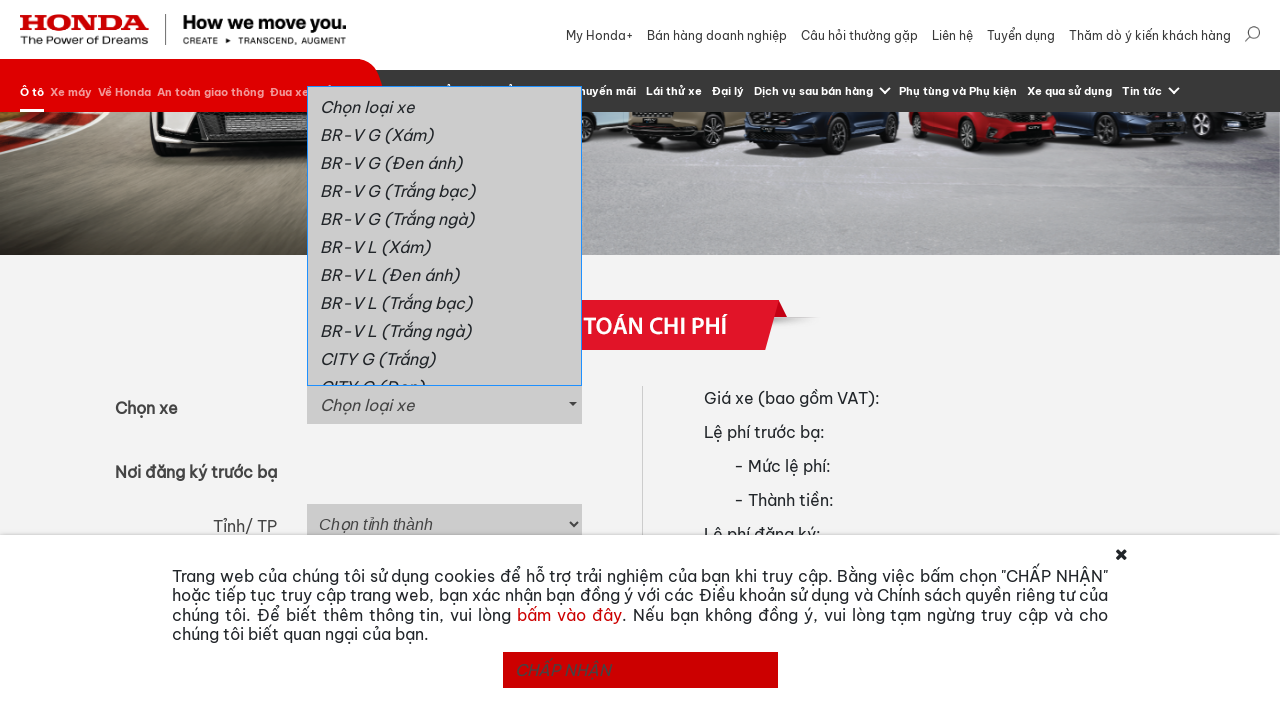

Selected 'CITY L' car model from dropdown at (444, 236) on button#selectize-input+div>a:has-text('CITY L')
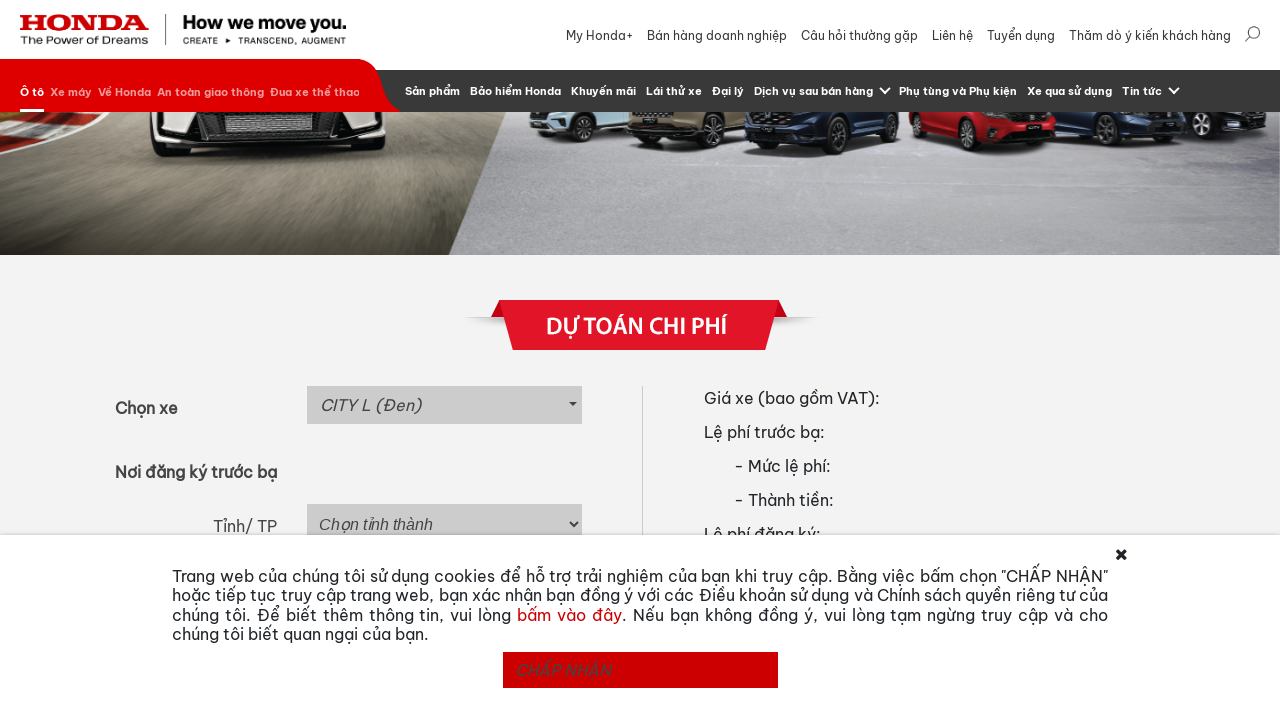

Scrolled to choose car section
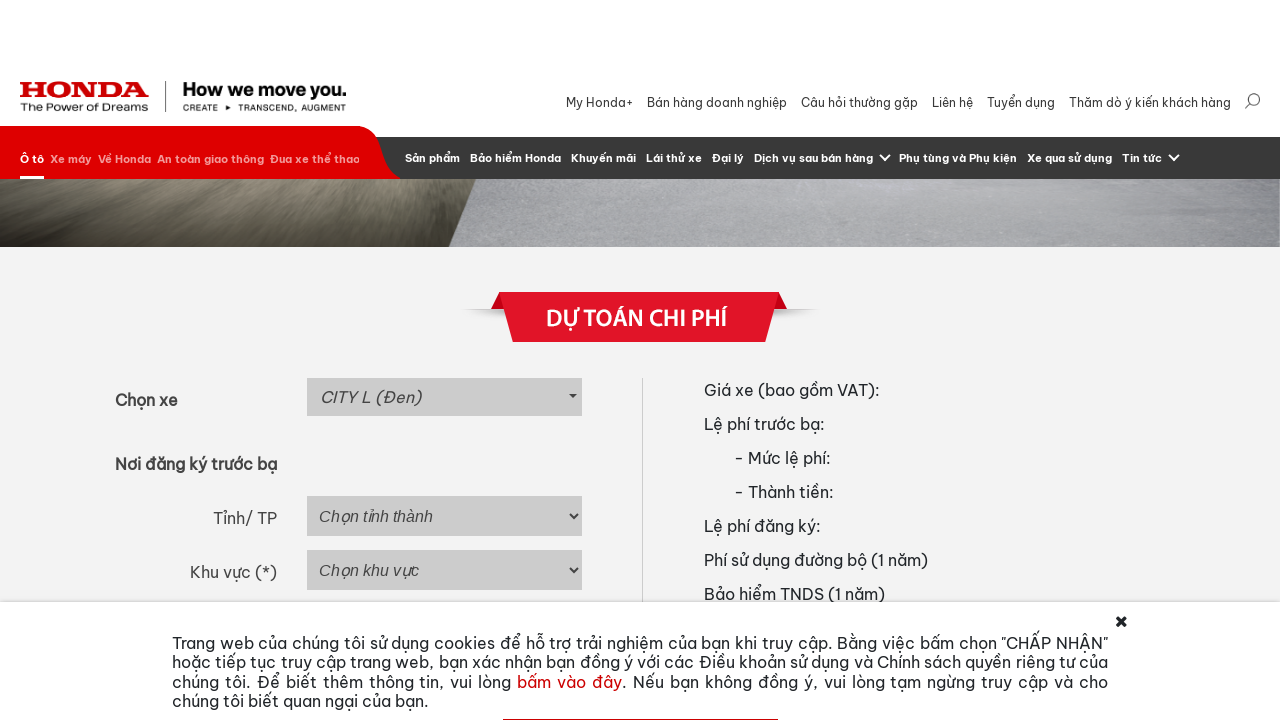

Waited 2 seconds for choose car section to render
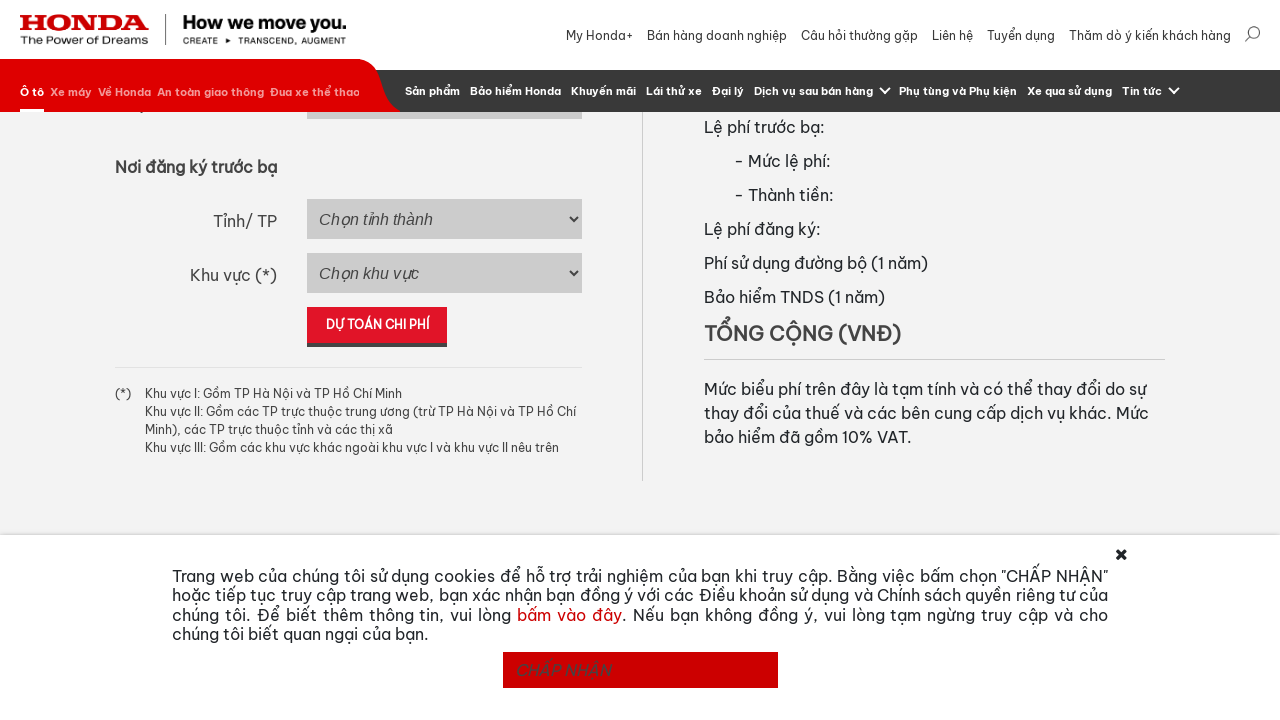

Selected 'Cần Thơ' from province dropdown on select#province
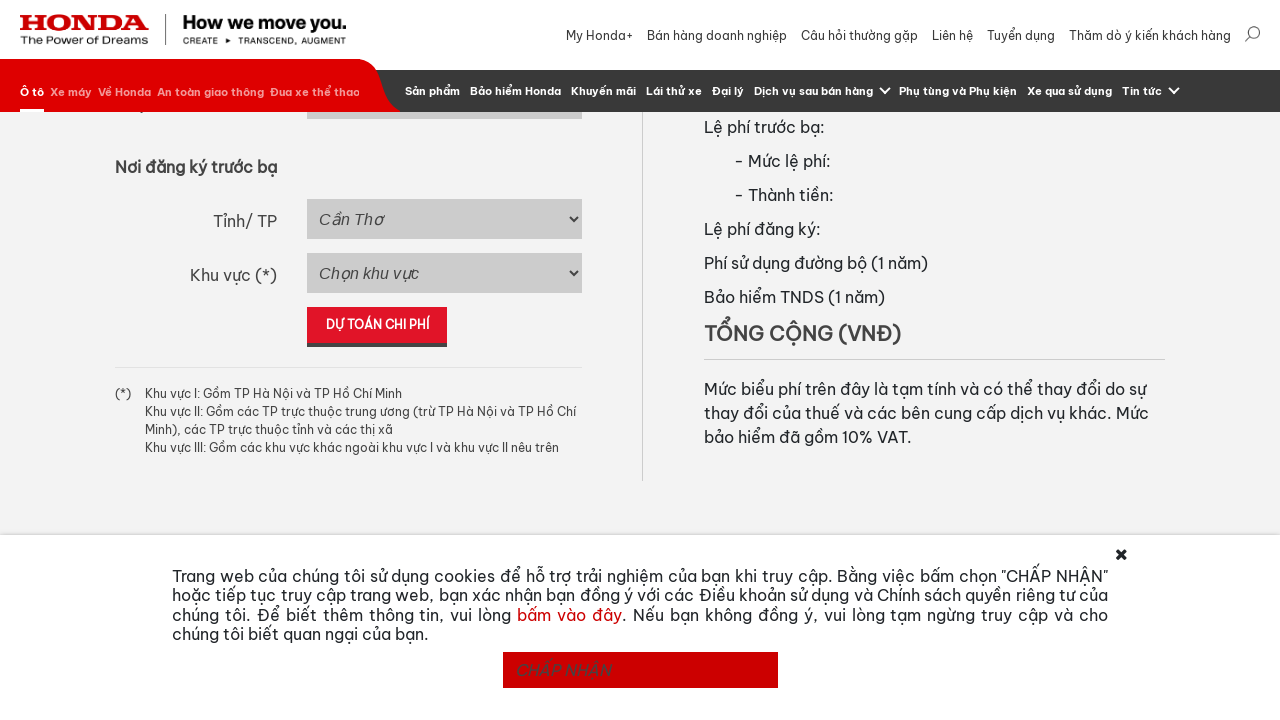

Selected 'Khu vực II' from registration fee dropdown on select#registration_fee
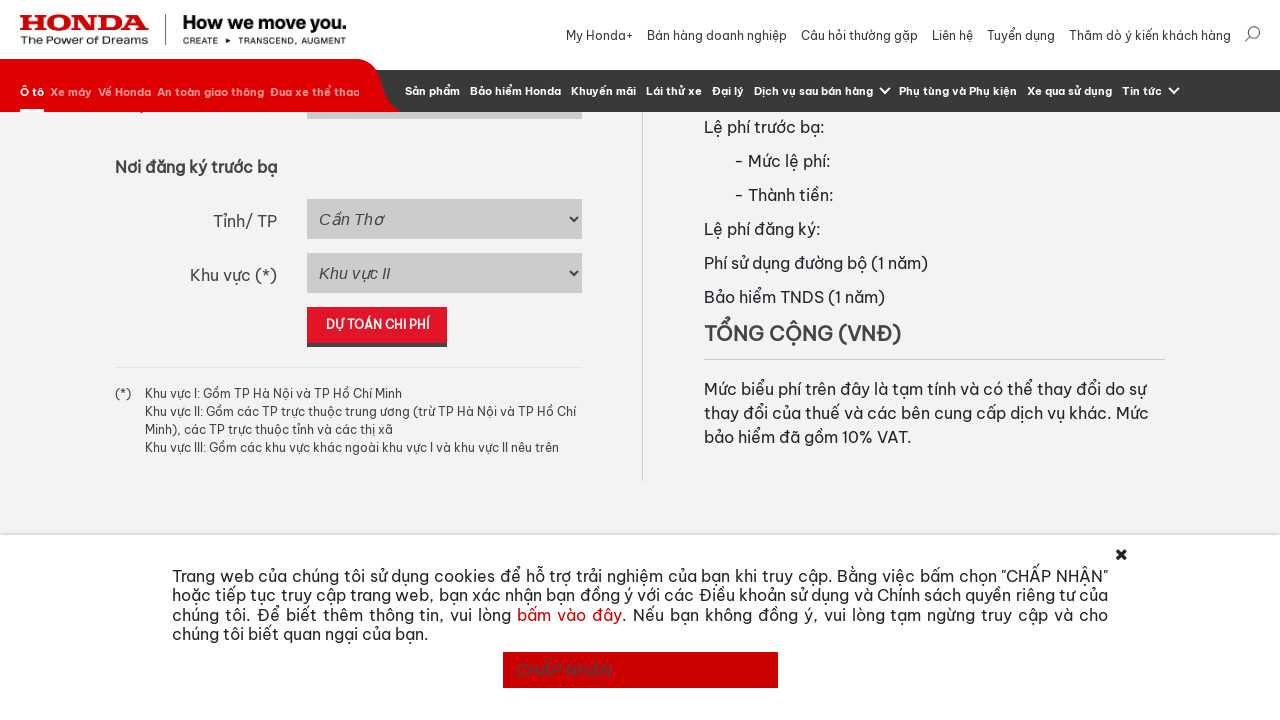

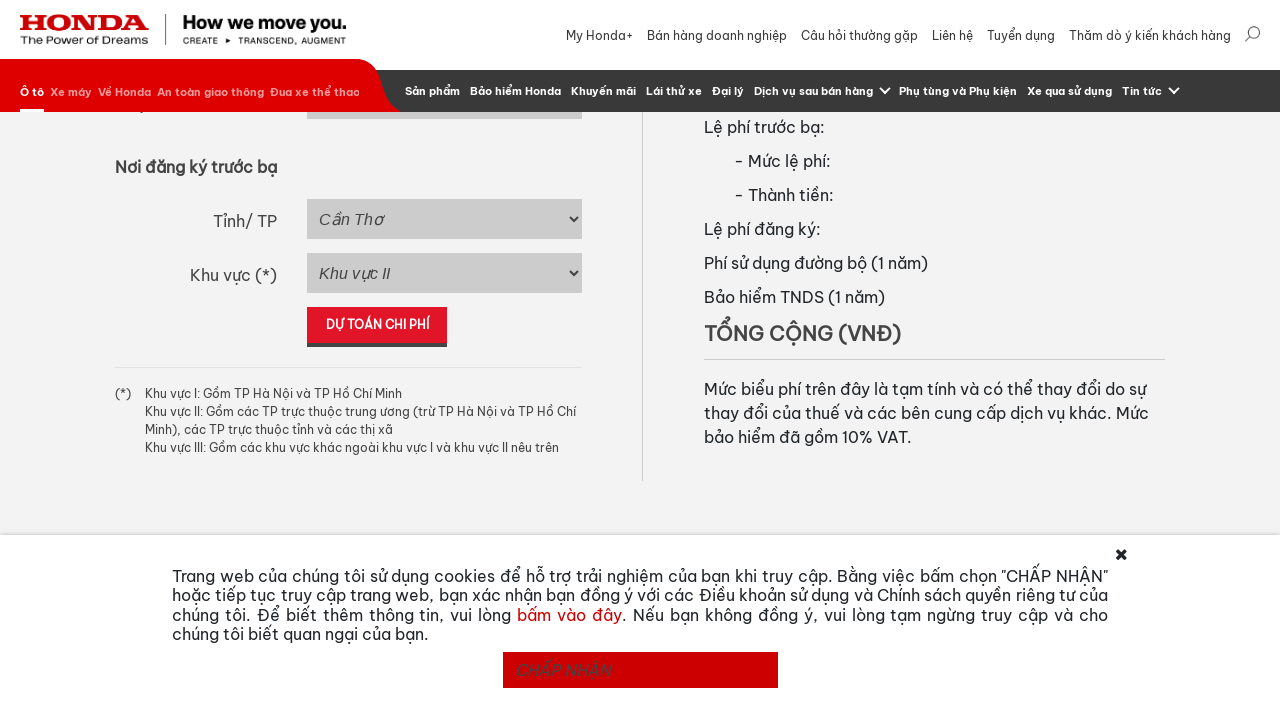